Tests drag and drop functionality by dragging box A onto box B to switch their positions

Starting URL: https://the-internet.herokuapp.com/drag_and_drop

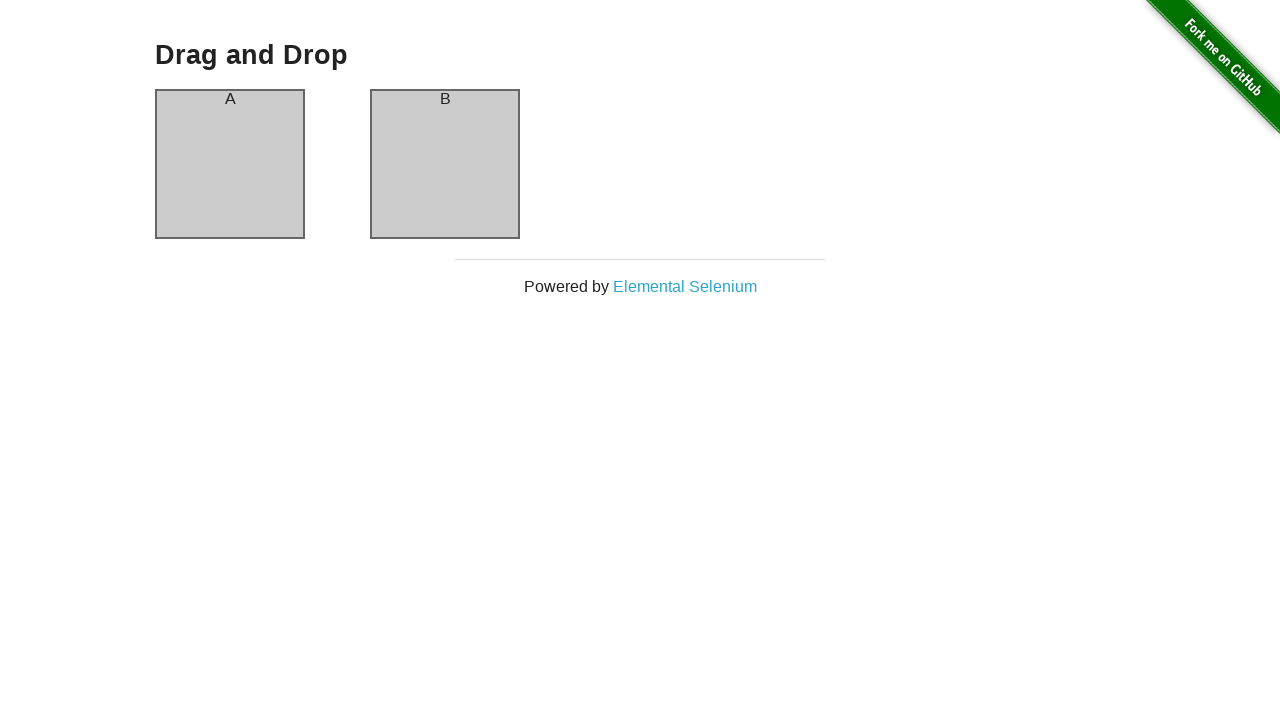

Located box A (column-a) element
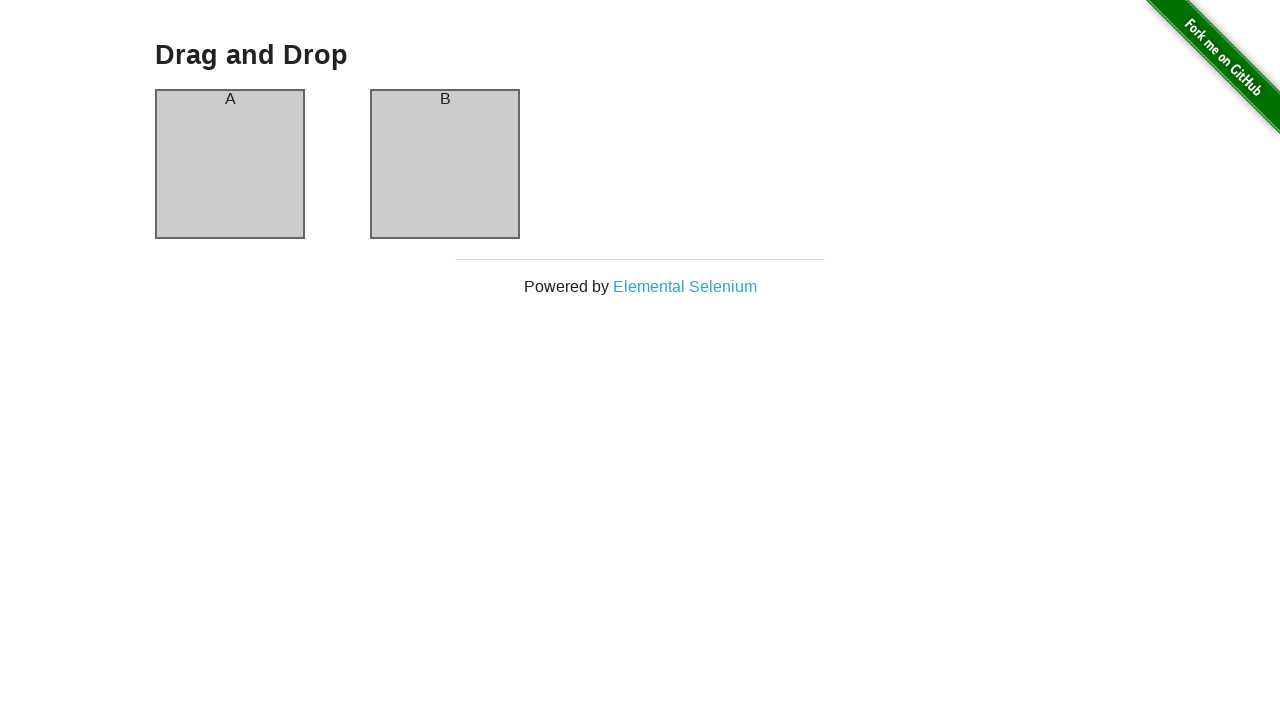

Located box B (column-b) element
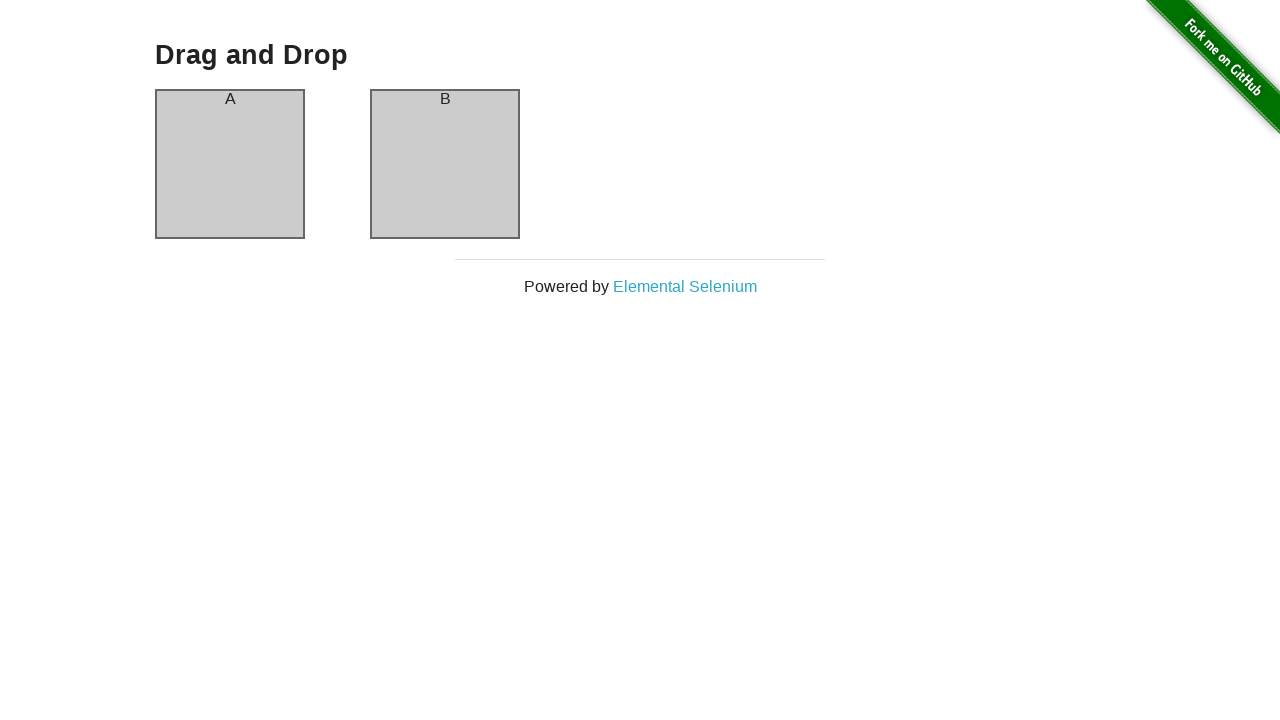

Dragged box A onto box B to switch their positions at (445, 164)
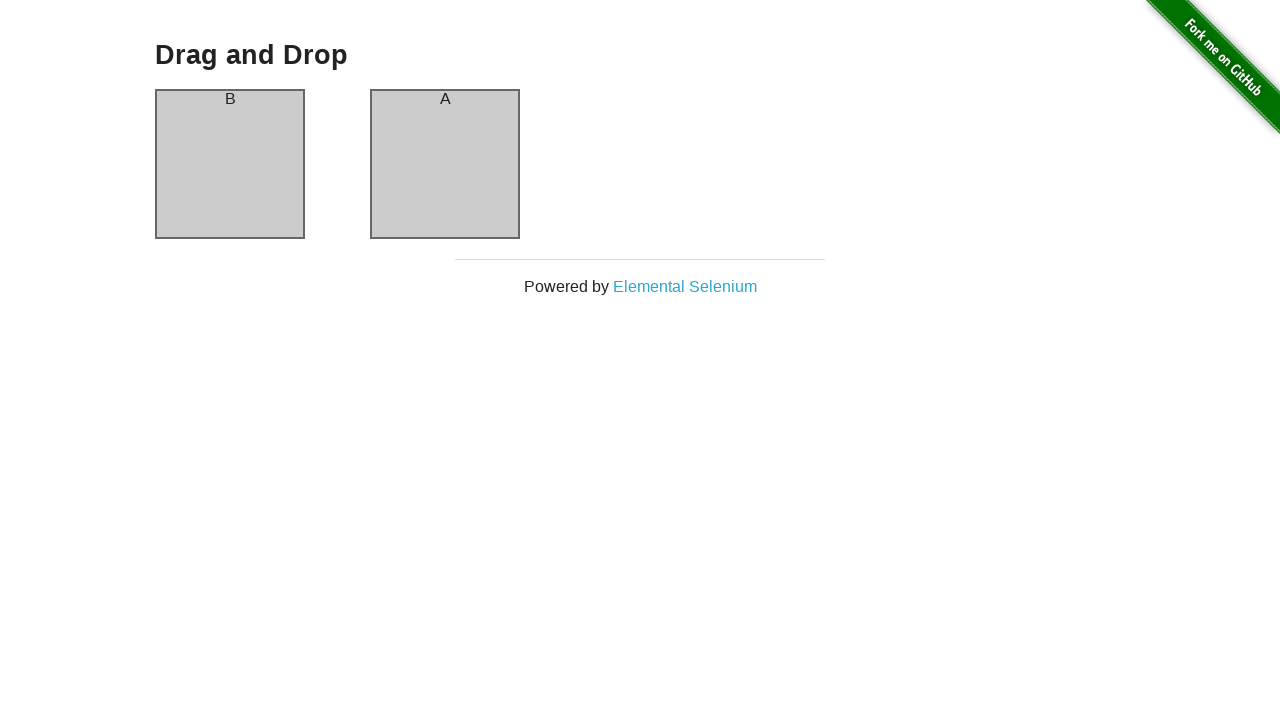

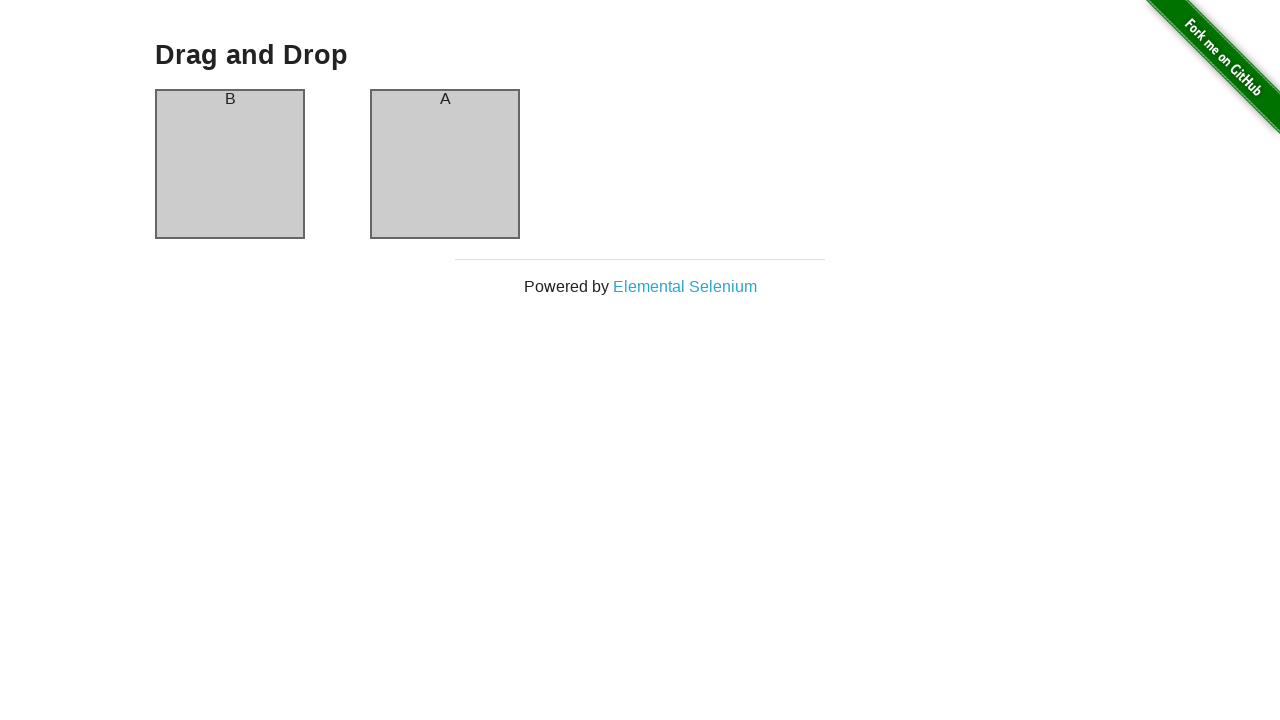